Tests the search functionality on a vegetable offers page by searching for "Rice" and verifying that filtered results match the displayed results

Starting URL: https://rahulshettyacademy.com/seleniumPractise/#/offers

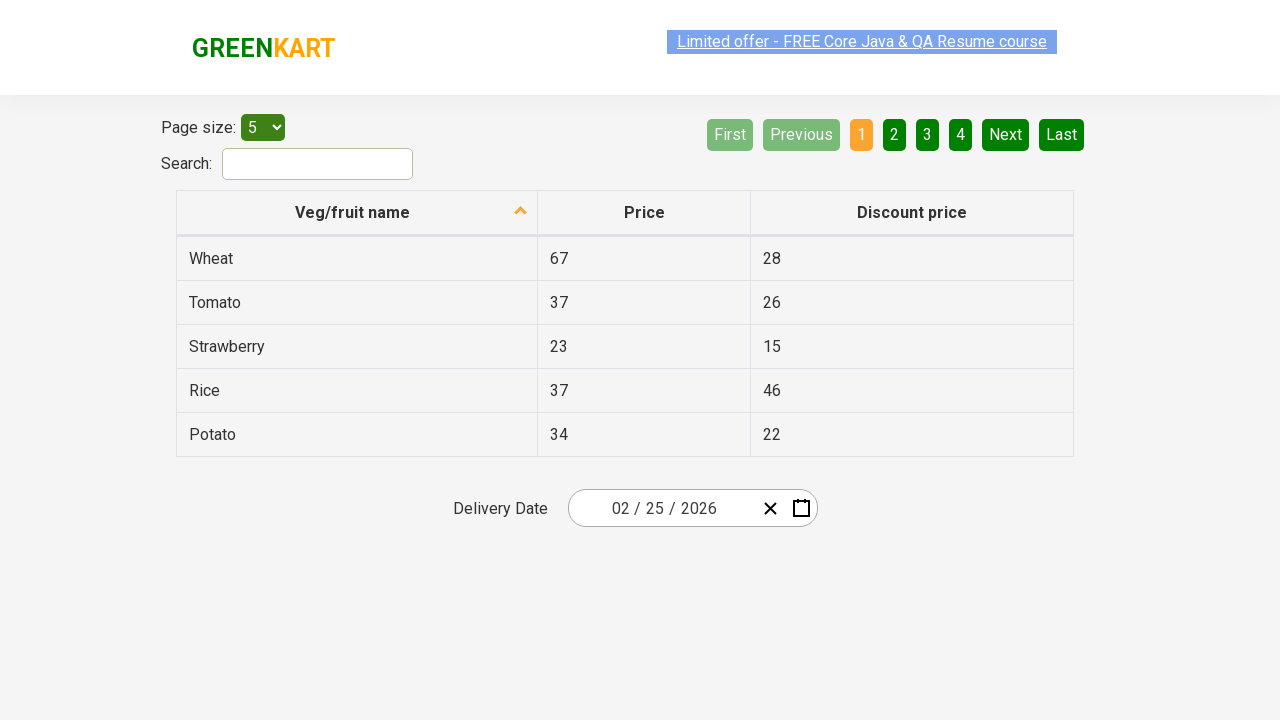

Entered 'Rice' in the search field to filter vegetables on input#search-field
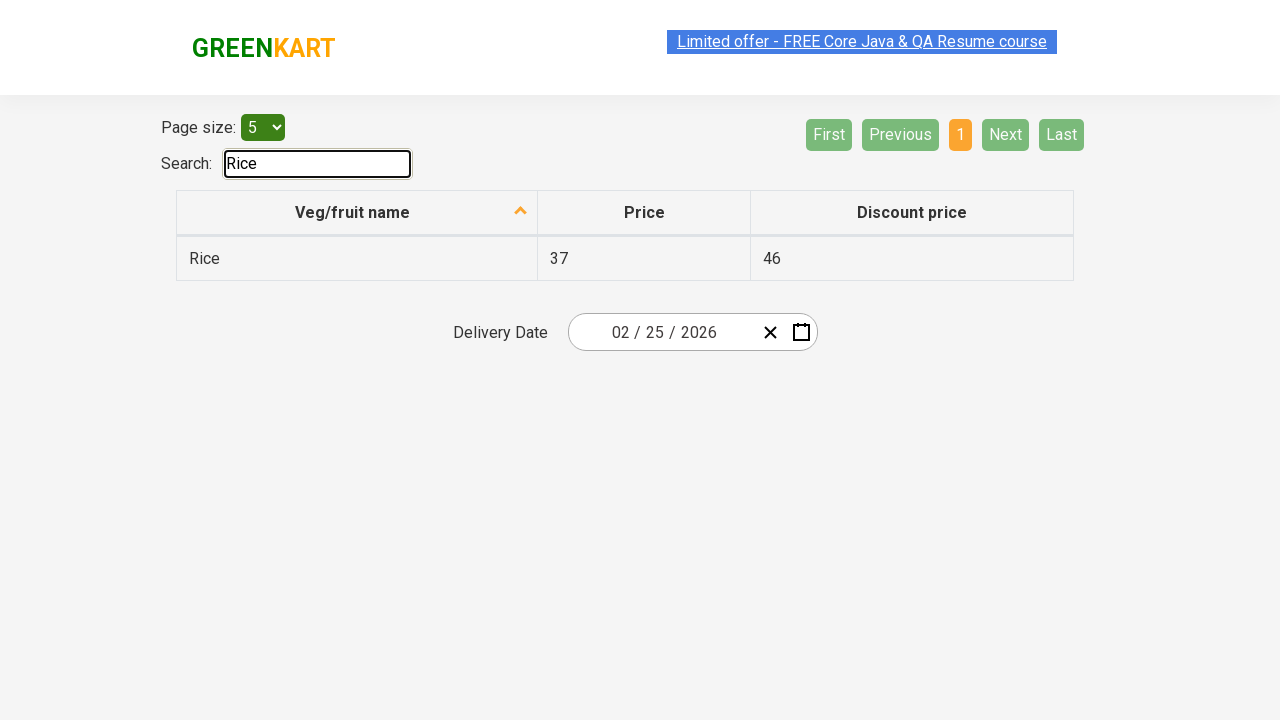

Waited 1 second for filtering to complete
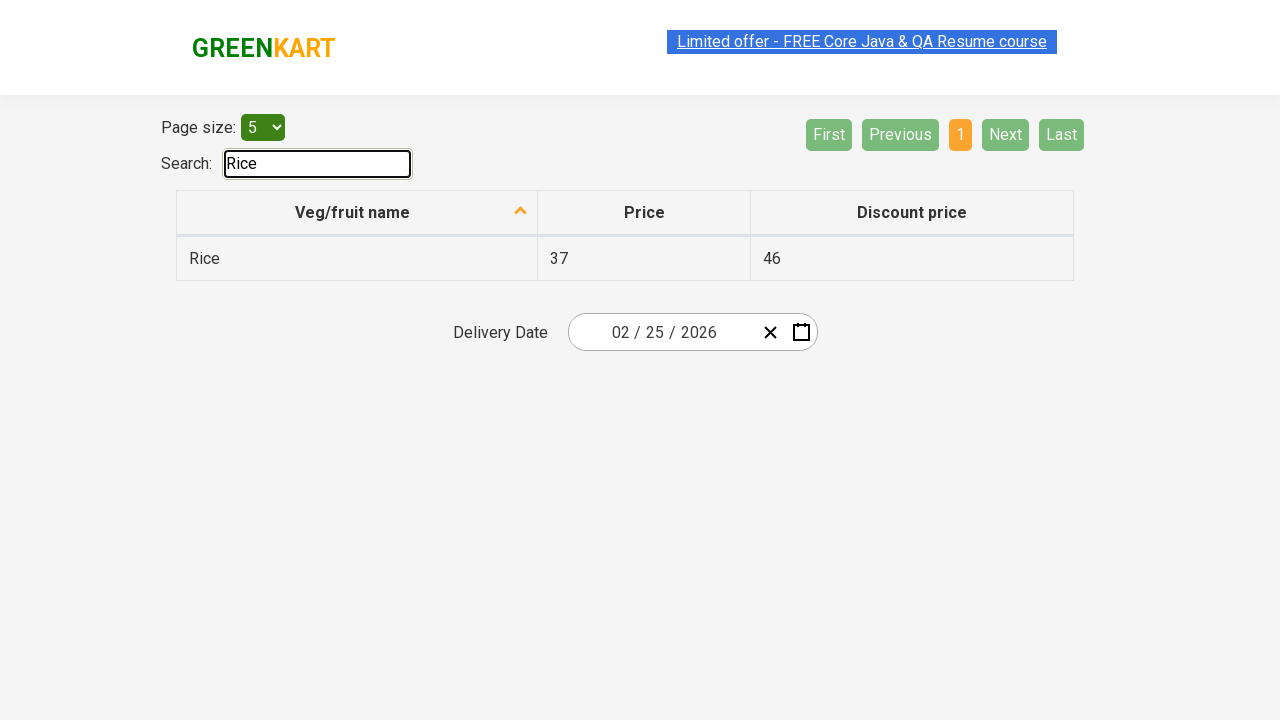

Verified that filtered vegetable items are present in the results table
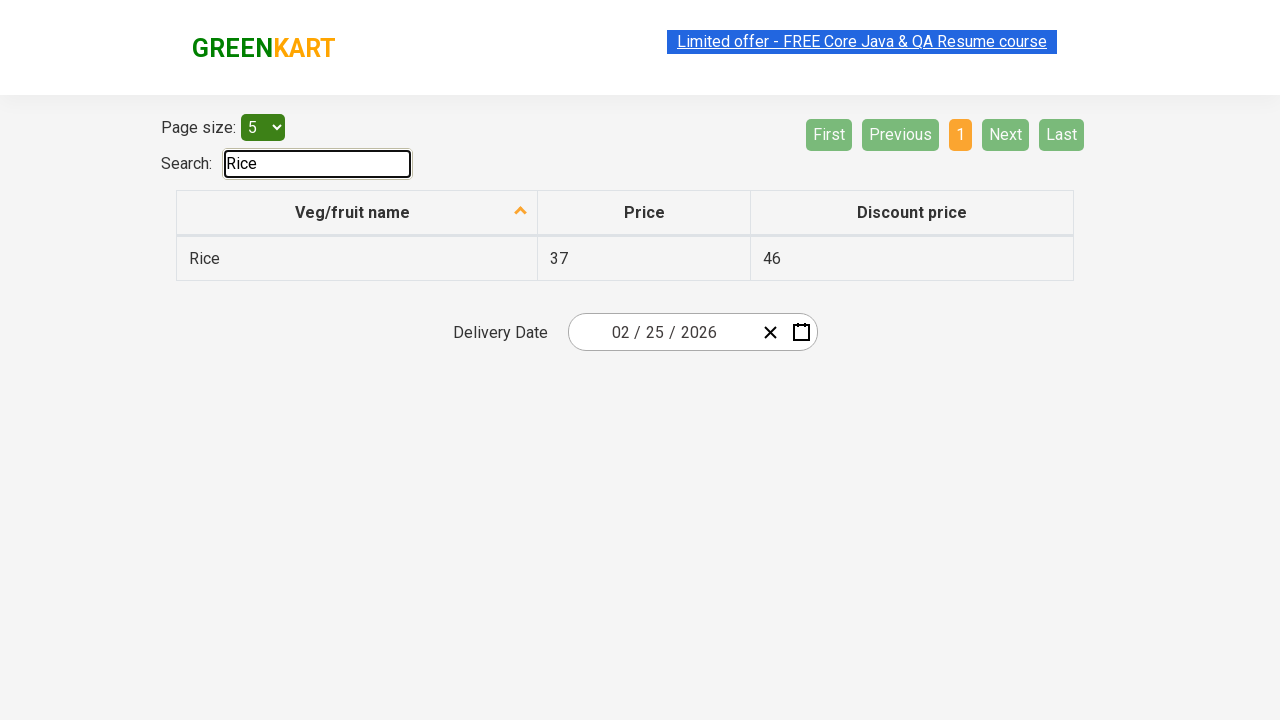

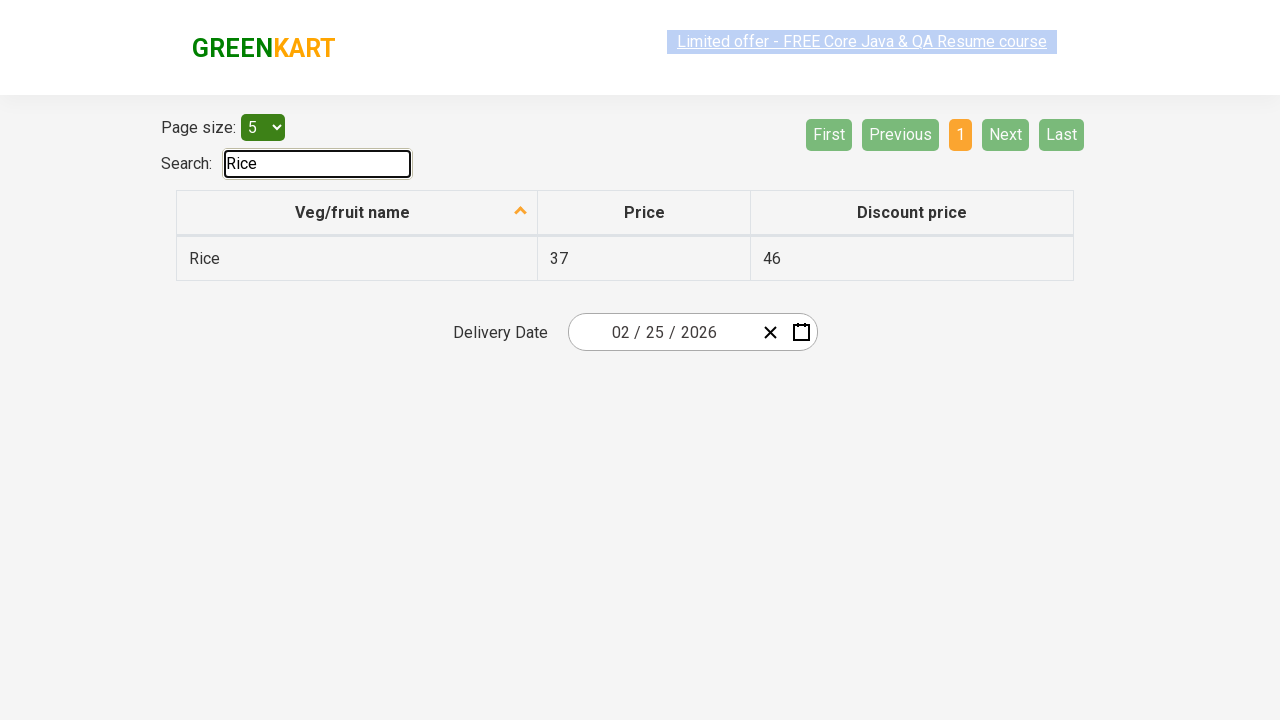